Tests double-click action on an element and verifies the double-click event is triggered

Starting URL: https://www.selenium.dev/selenium/web/mouse_interaction.html

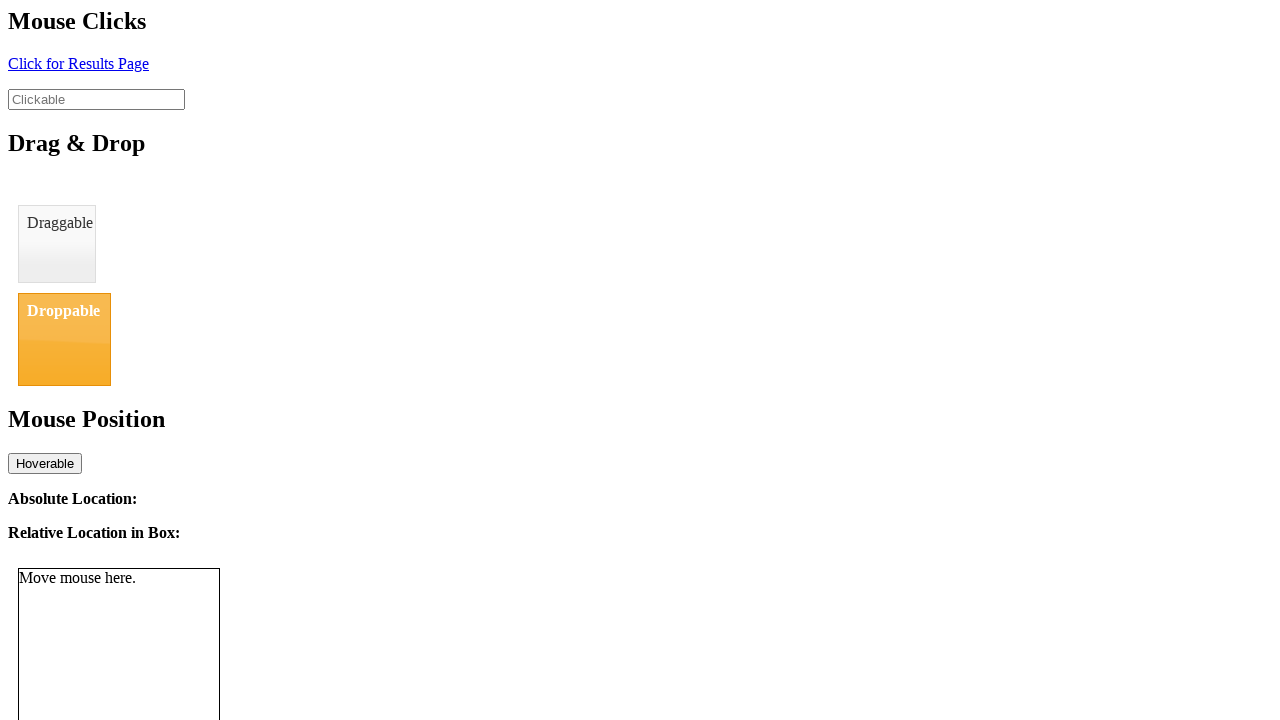

Navigated to mouse interaction test page
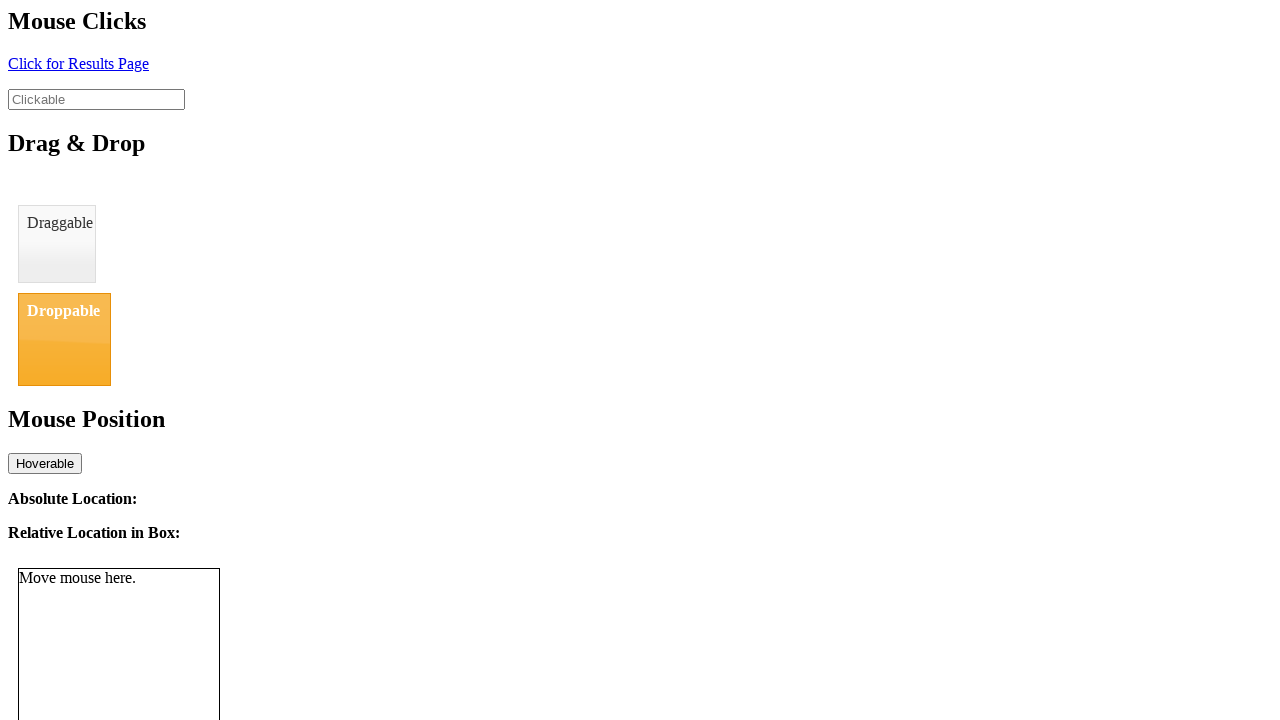

Double-clicked on the clickable element at (96, 99) on #clickable
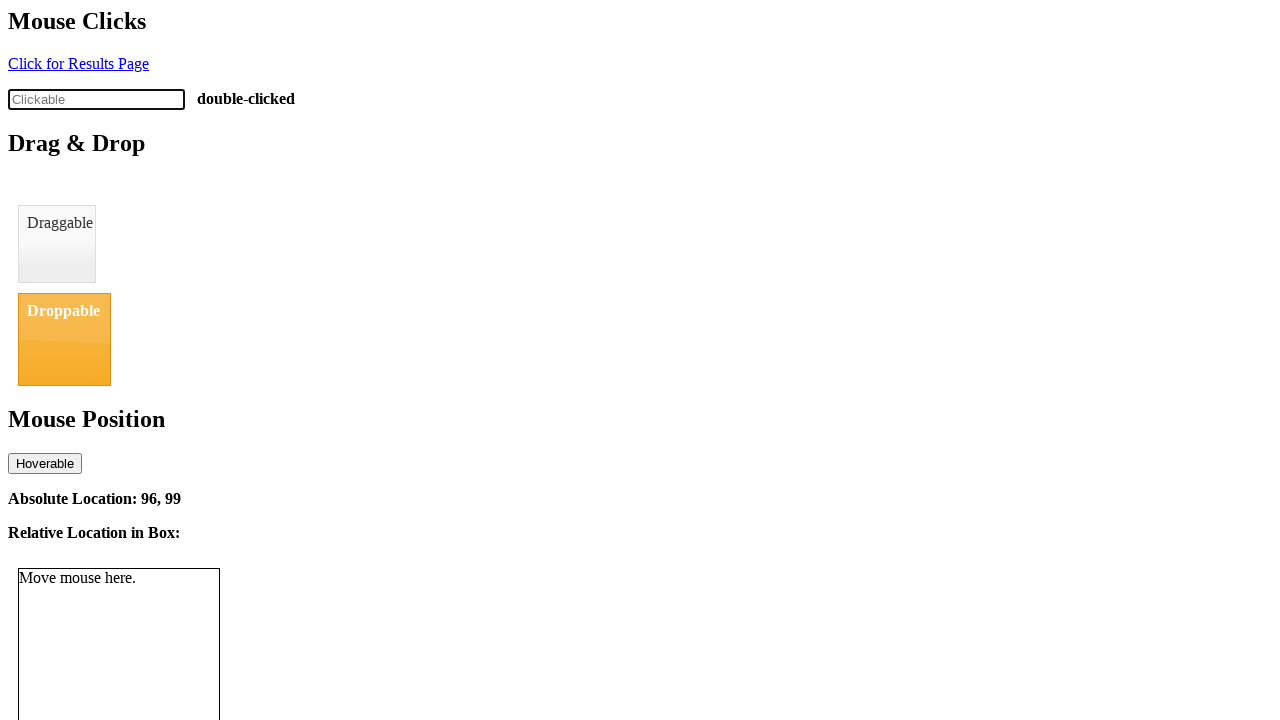

Verified double-click event was triggered - status shows 'double-clicked'
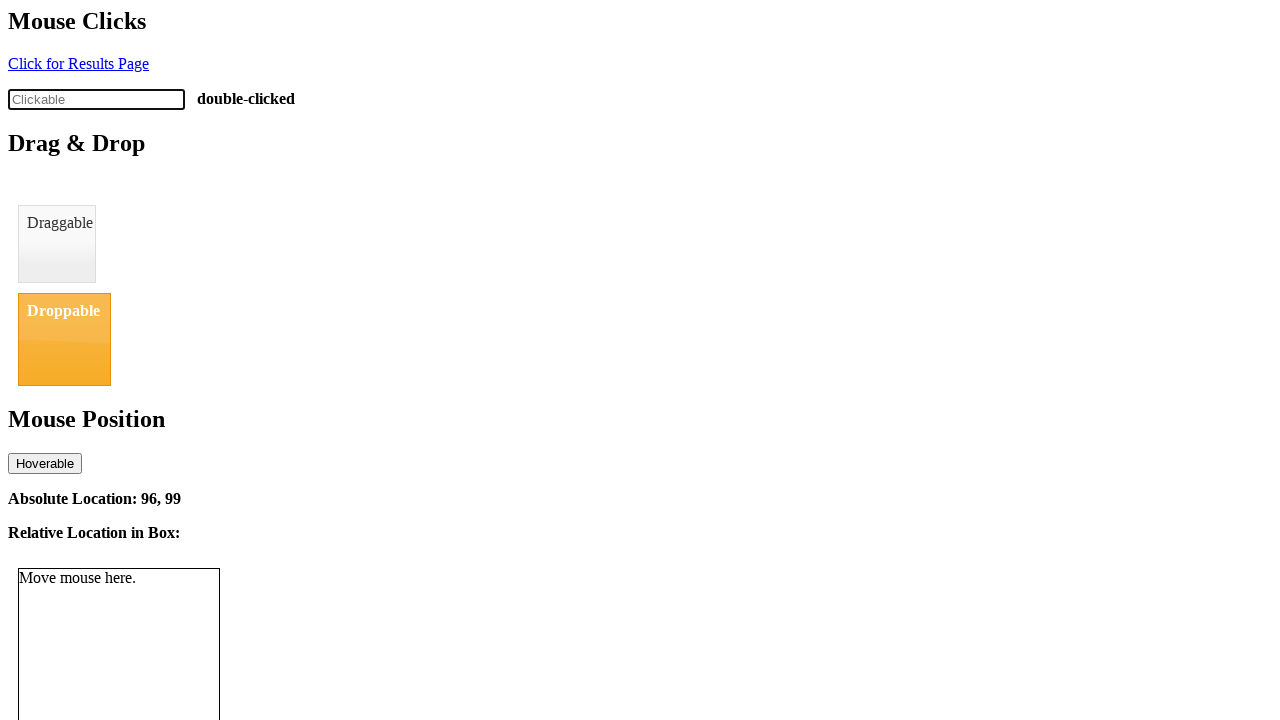

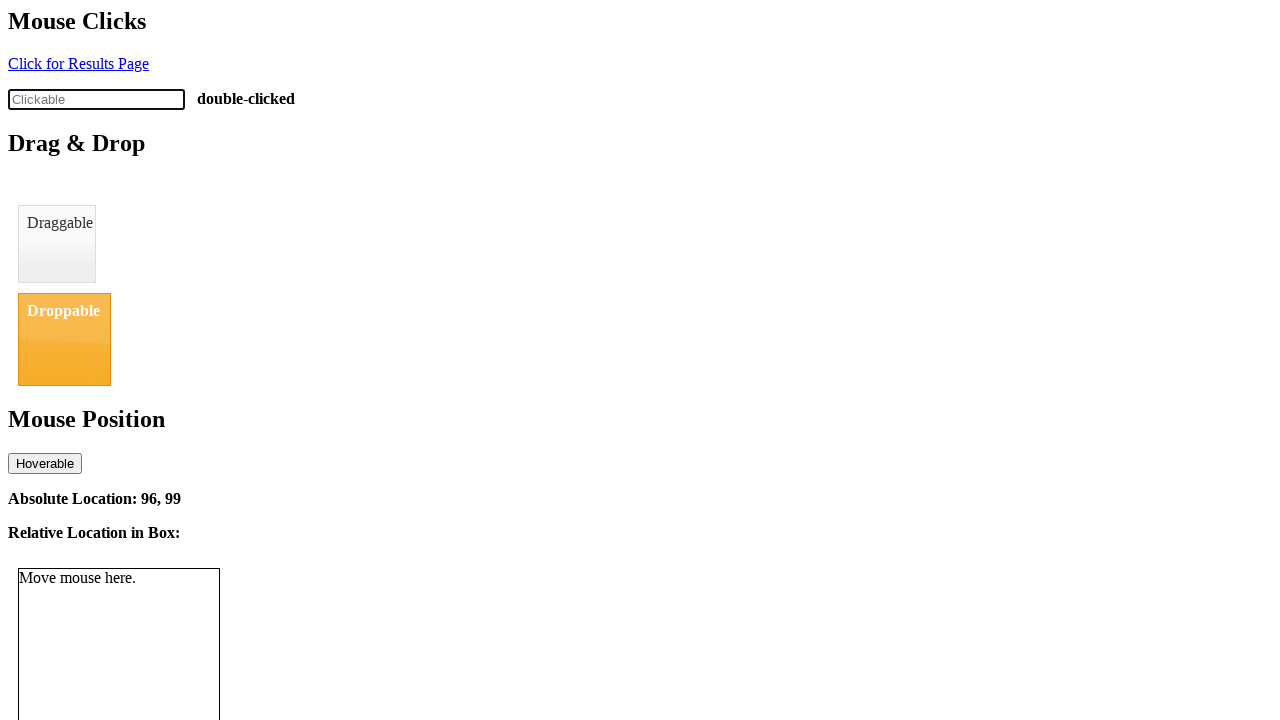